Tests XPath navigation using sibling and parent traversal to locate and verify button elements in the header section of the page

Starting URL: https://rahulshettyacademy.com/AutomationPractice/

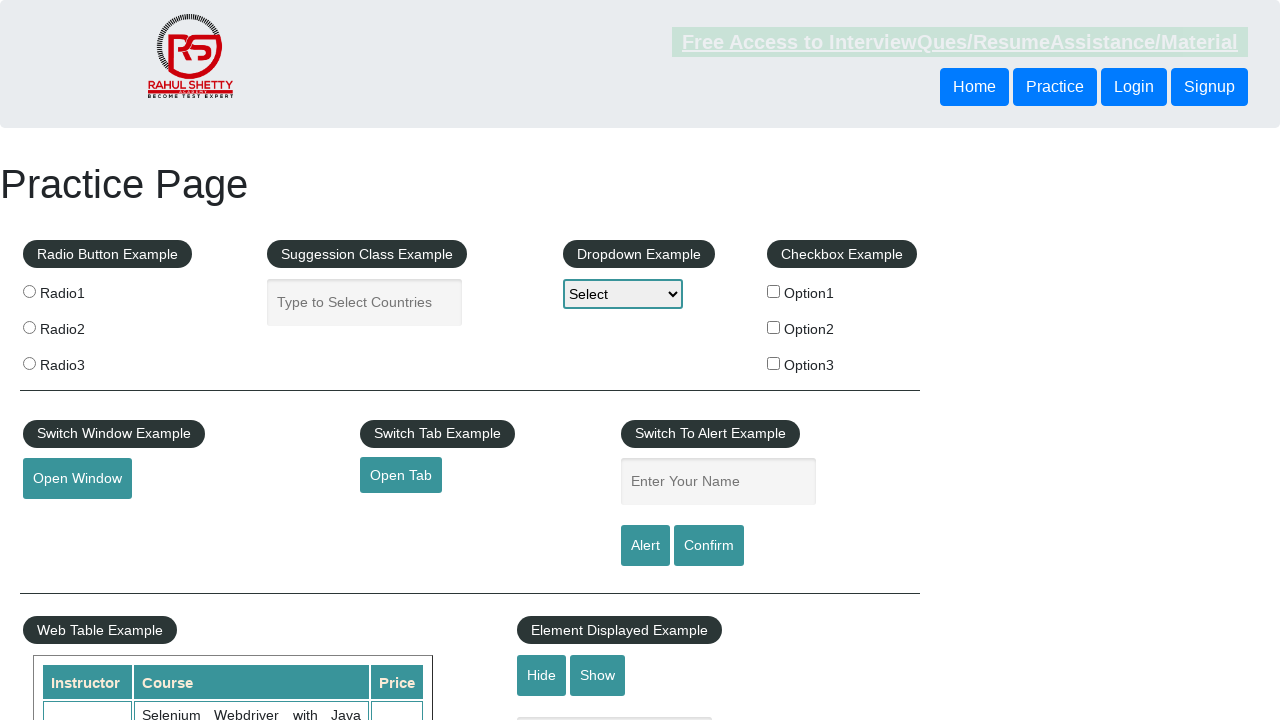

Located button using following-sibling XPath in header
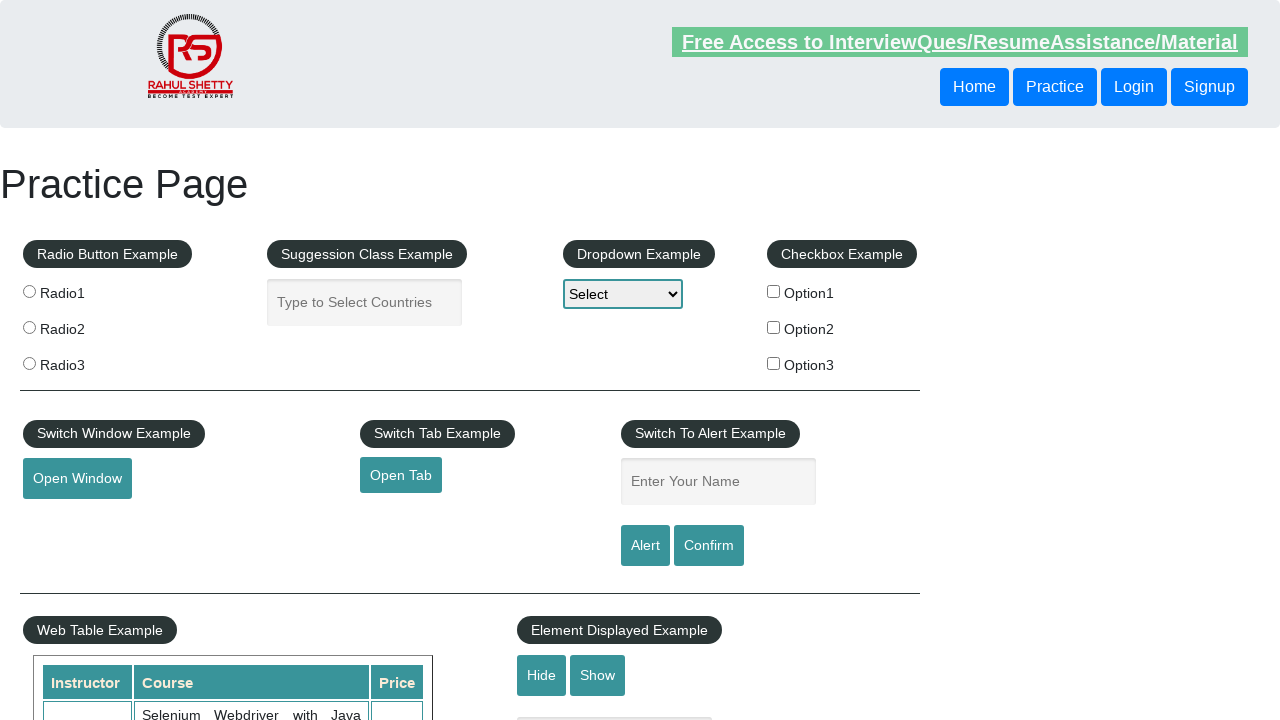

Verified sibling button is visible
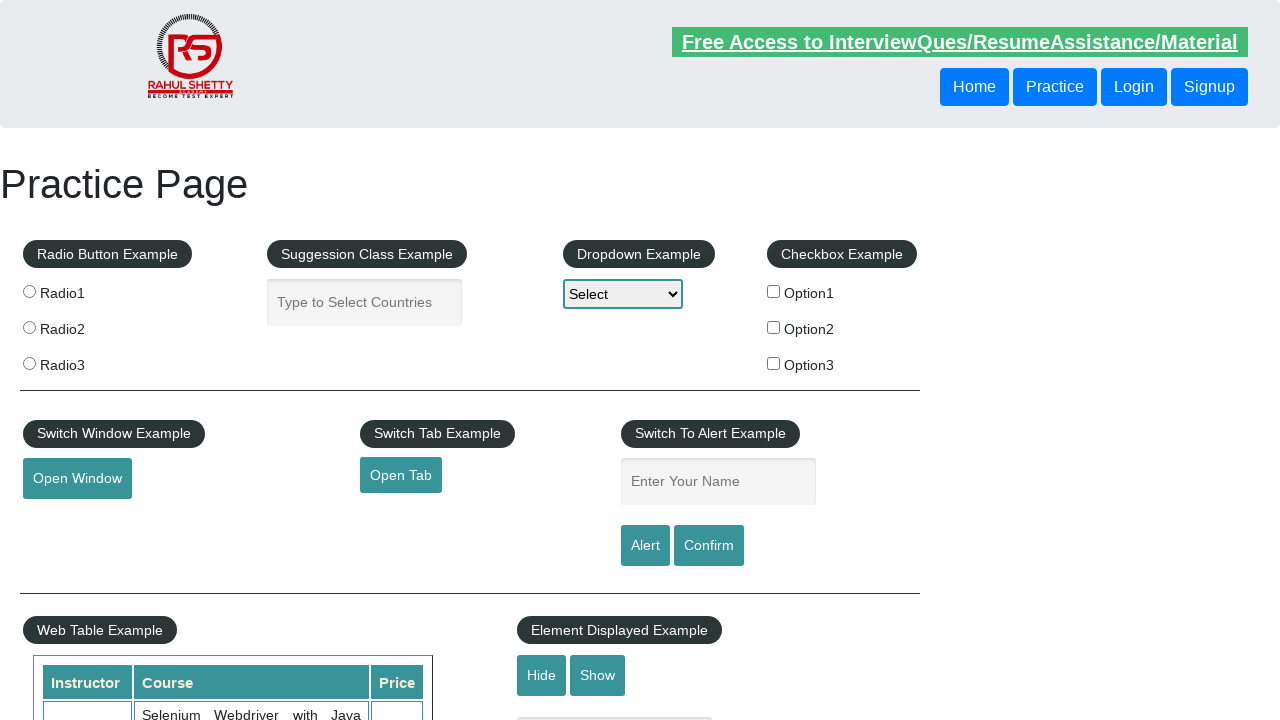

Located button using parent traversal XPath in header
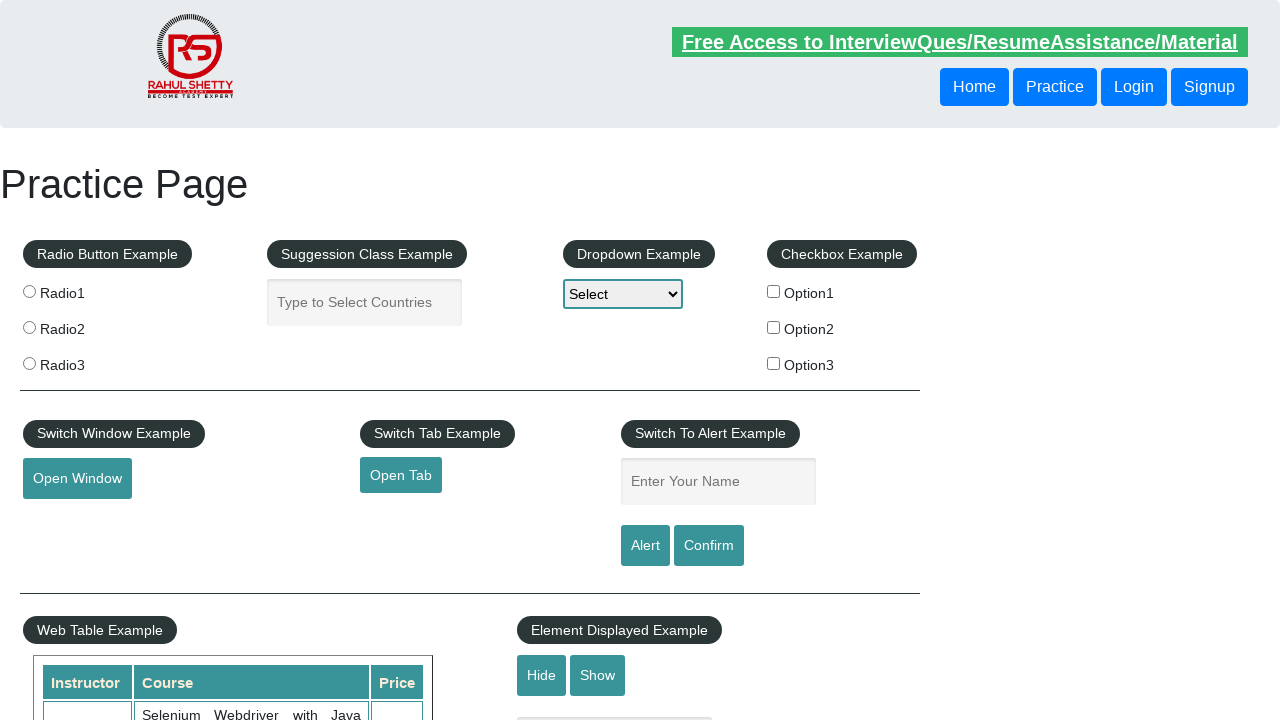

Verified parent traversal button is visible
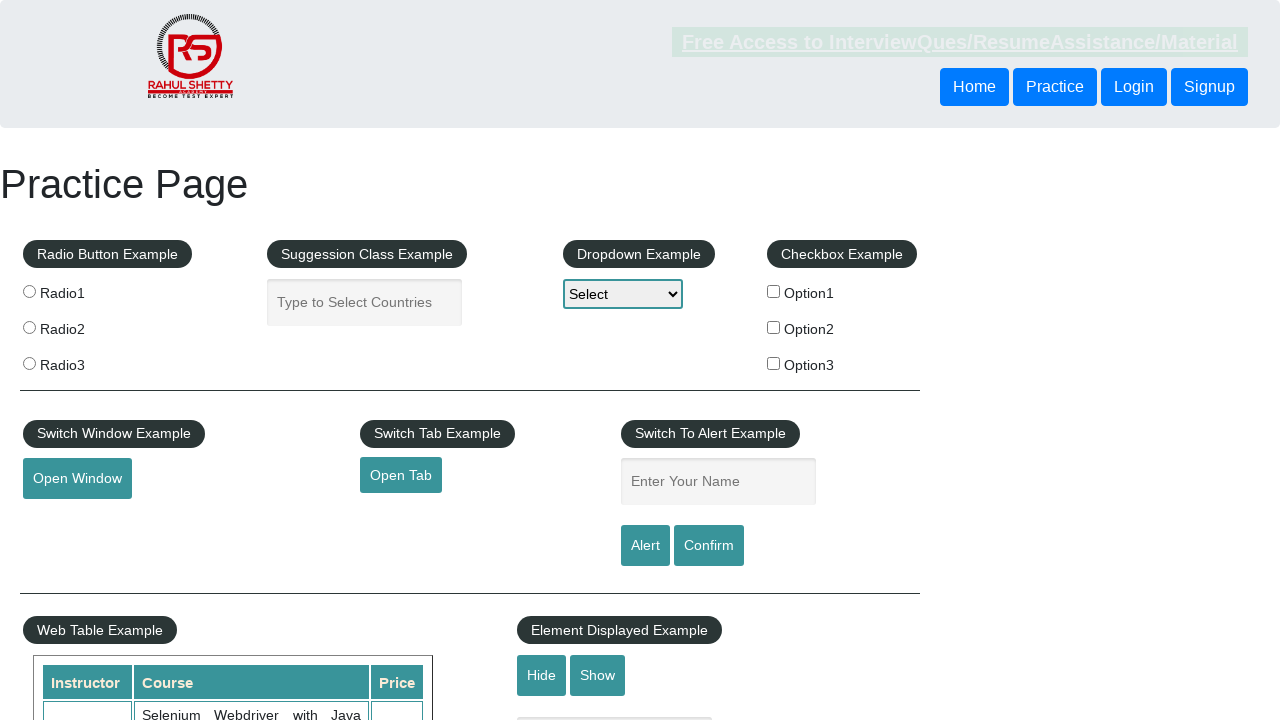

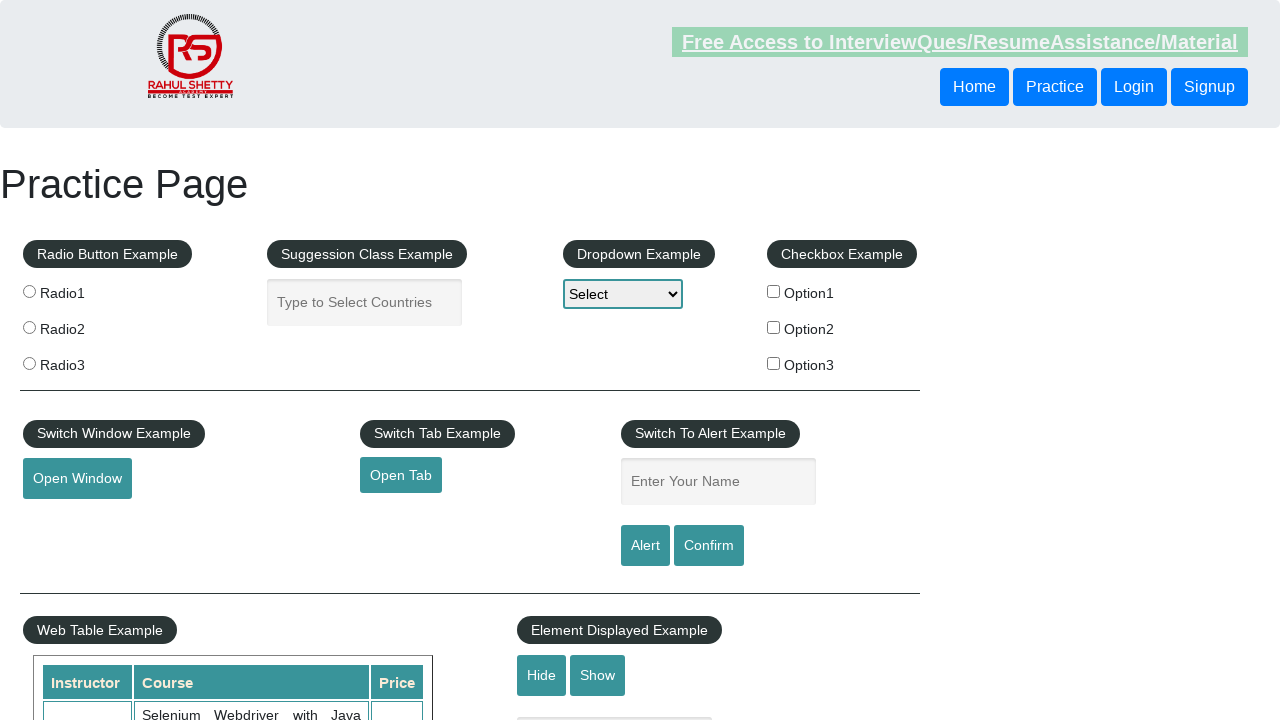